Tests activating all tasks using toggle-all at the Completed filter

Starting URL: https://todomvc4tasj.herokuapp.com/

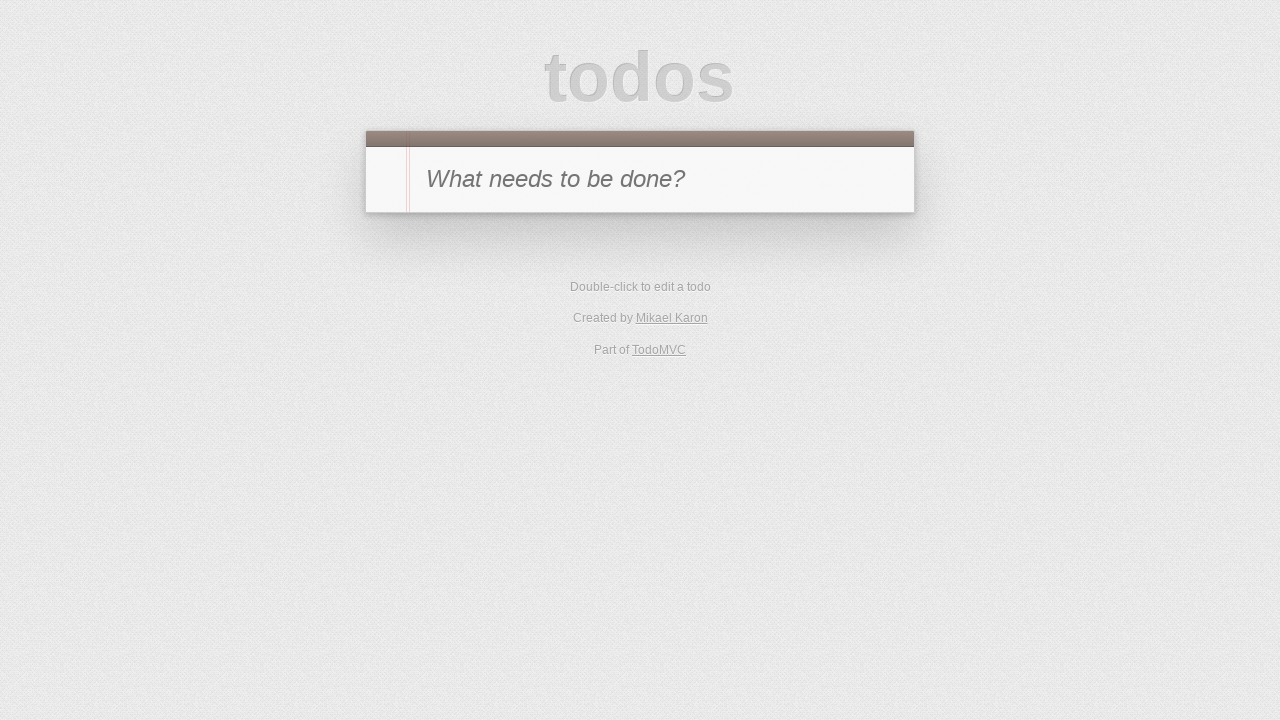

Set localStorage with two completed tasks
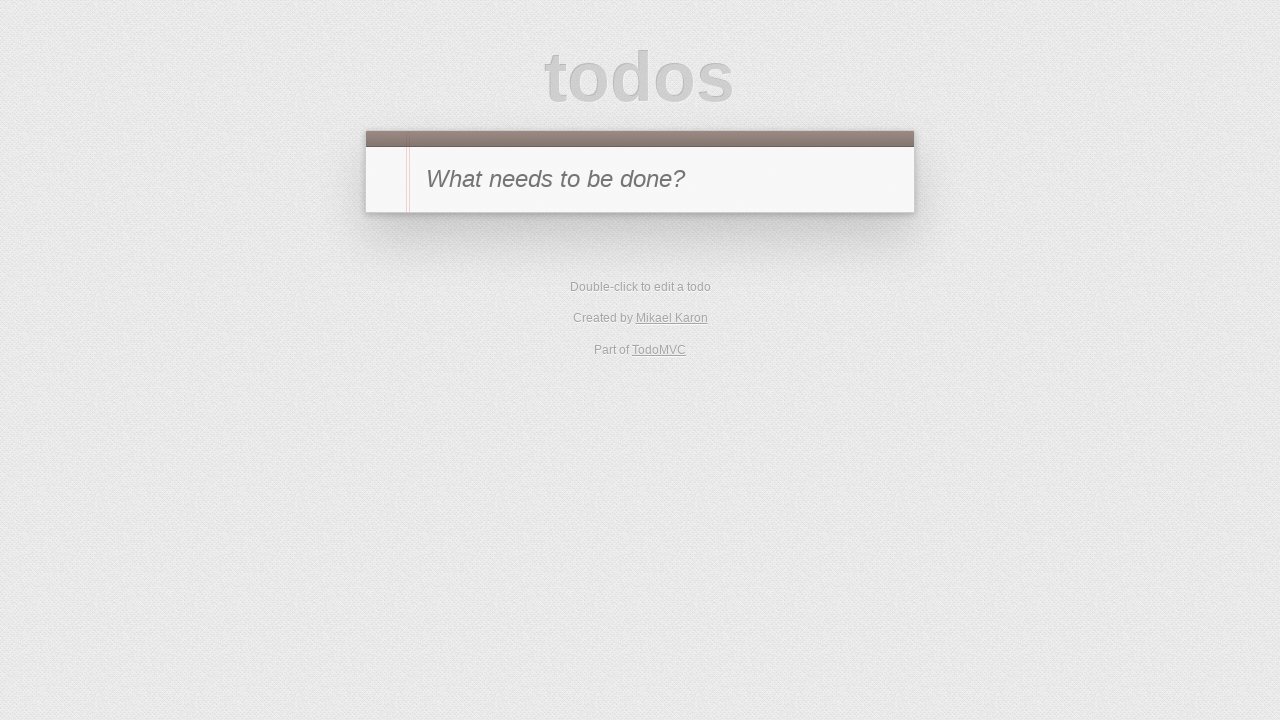

Reloaded page to apply localStorage state
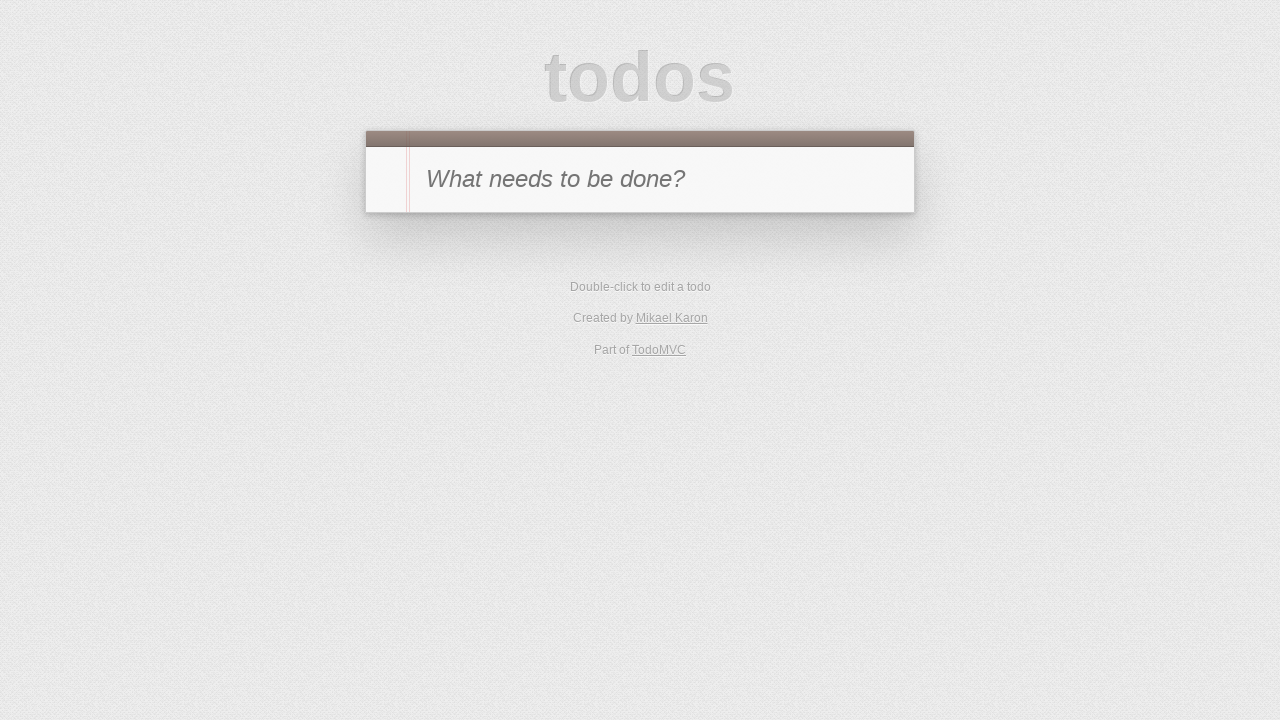

Clicked on Completed filter link at (676, 351) on [href='#/completed']
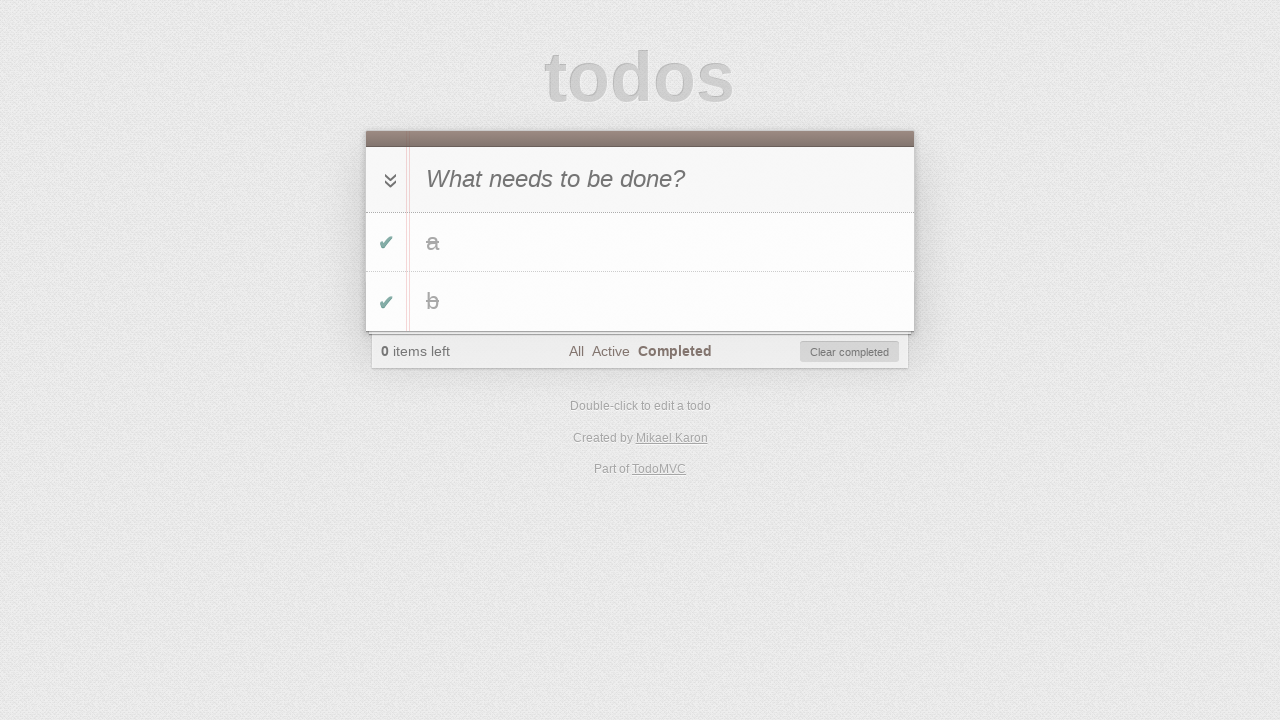

Clicked toggle-all button to activate all completed tasks at (388, 180) on #toggle-all
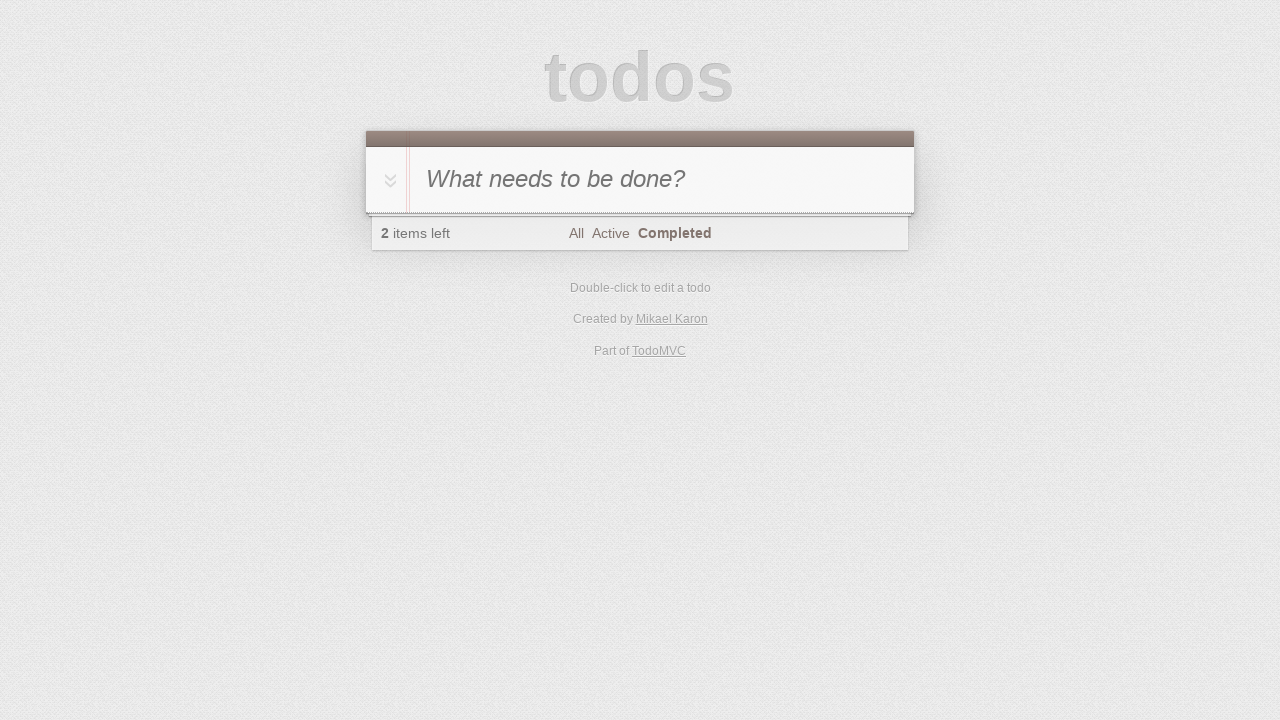

Verified todo list is empty as tasks moved to active
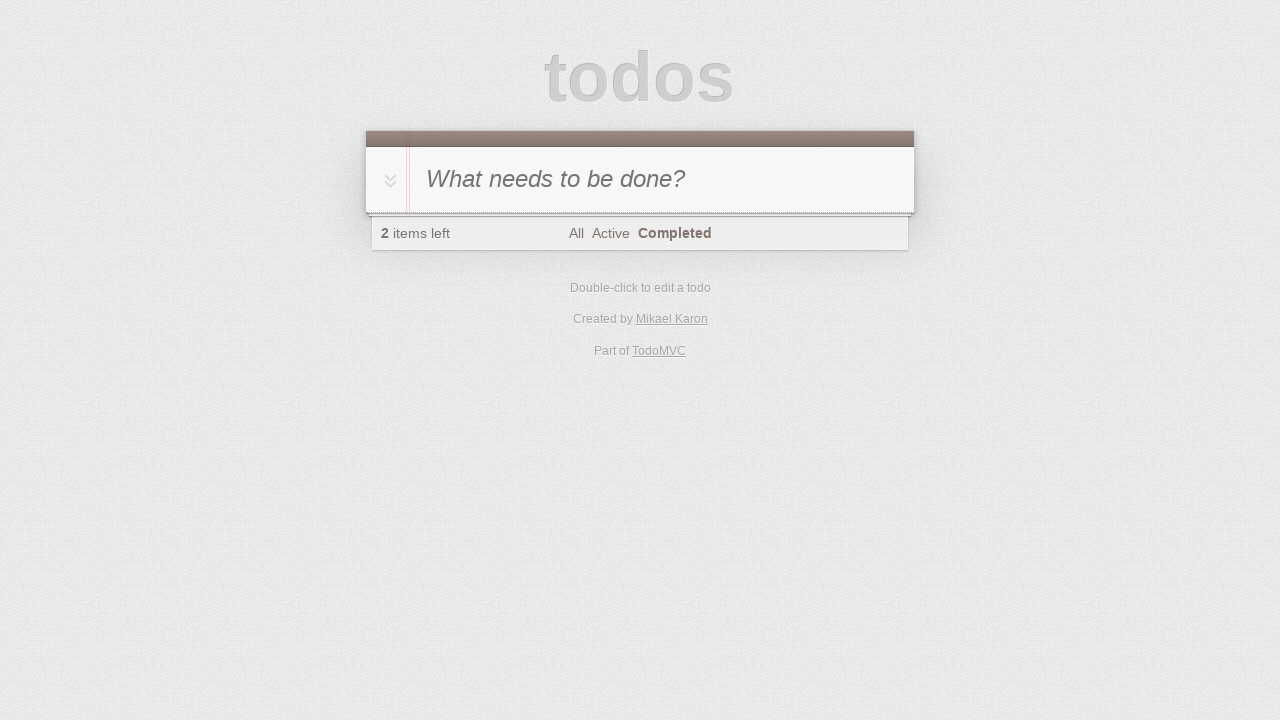

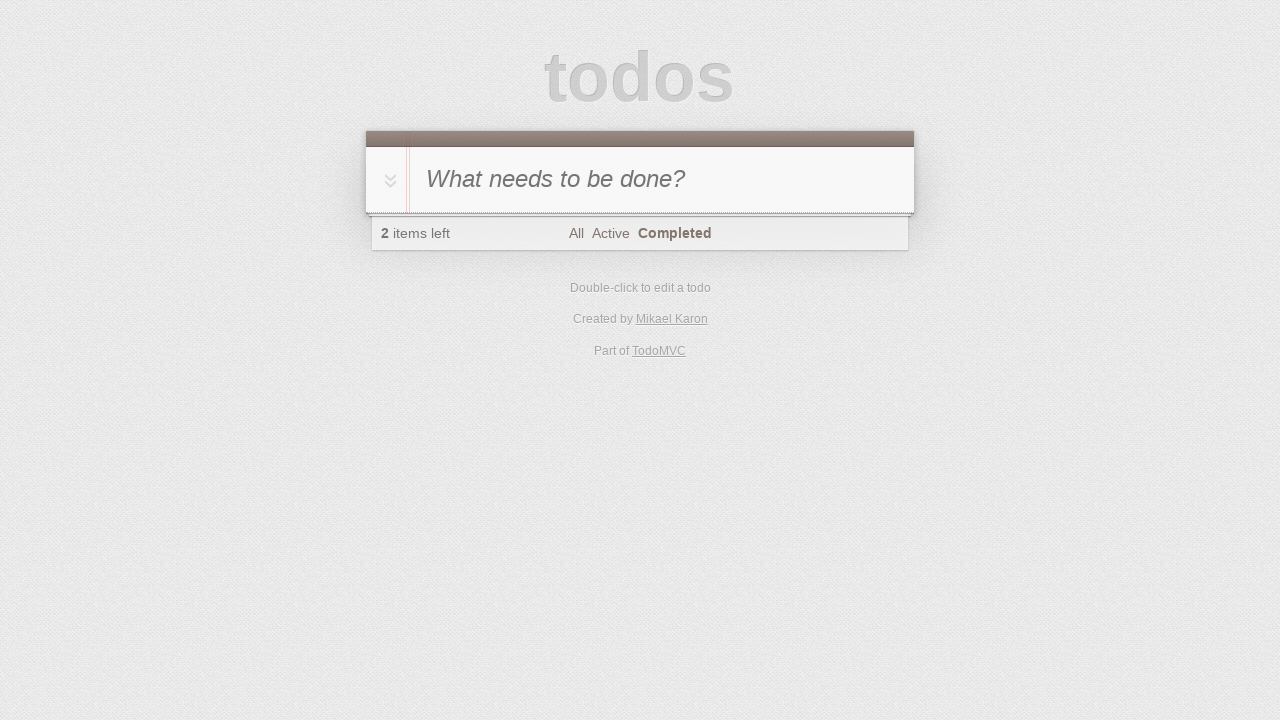